Tests interaction with a shadow DOM element inside an iframe by switching to the iframe and filling a text field within the shadow root

Starting URL: https://selectorshub.com/shadow-dom-in-iframe/

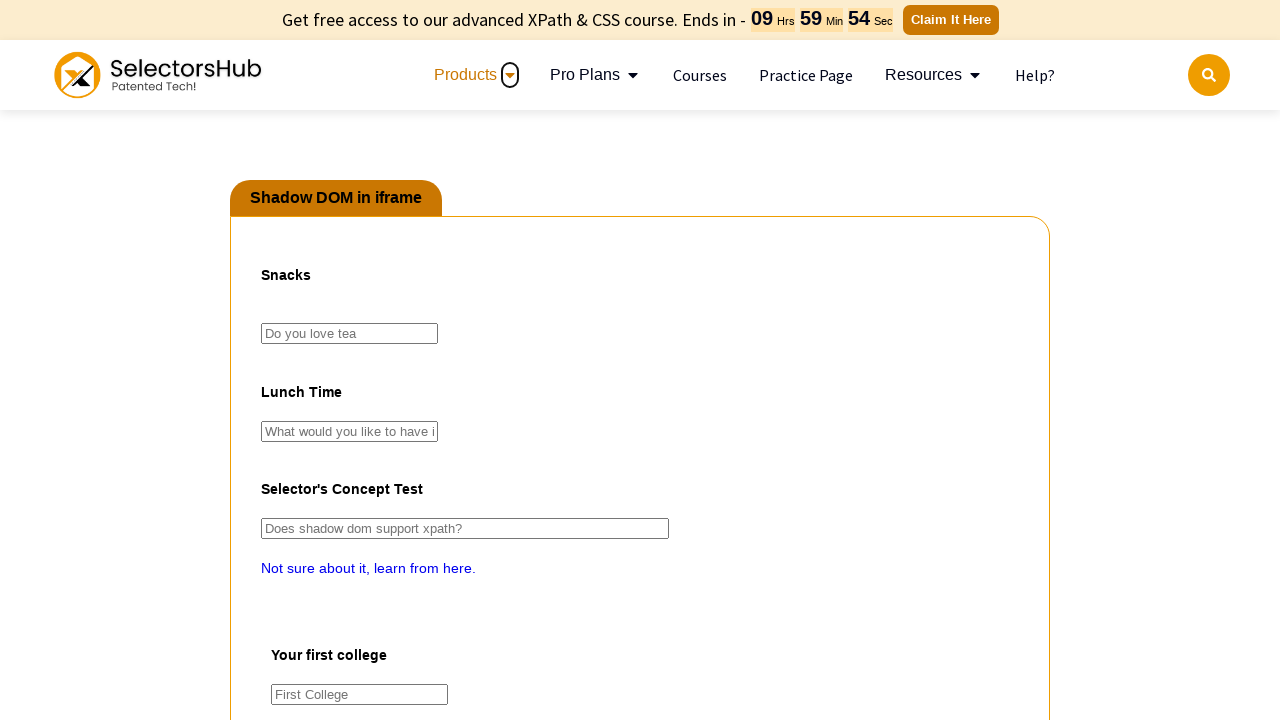

Waited 5 seconds for iframe to load
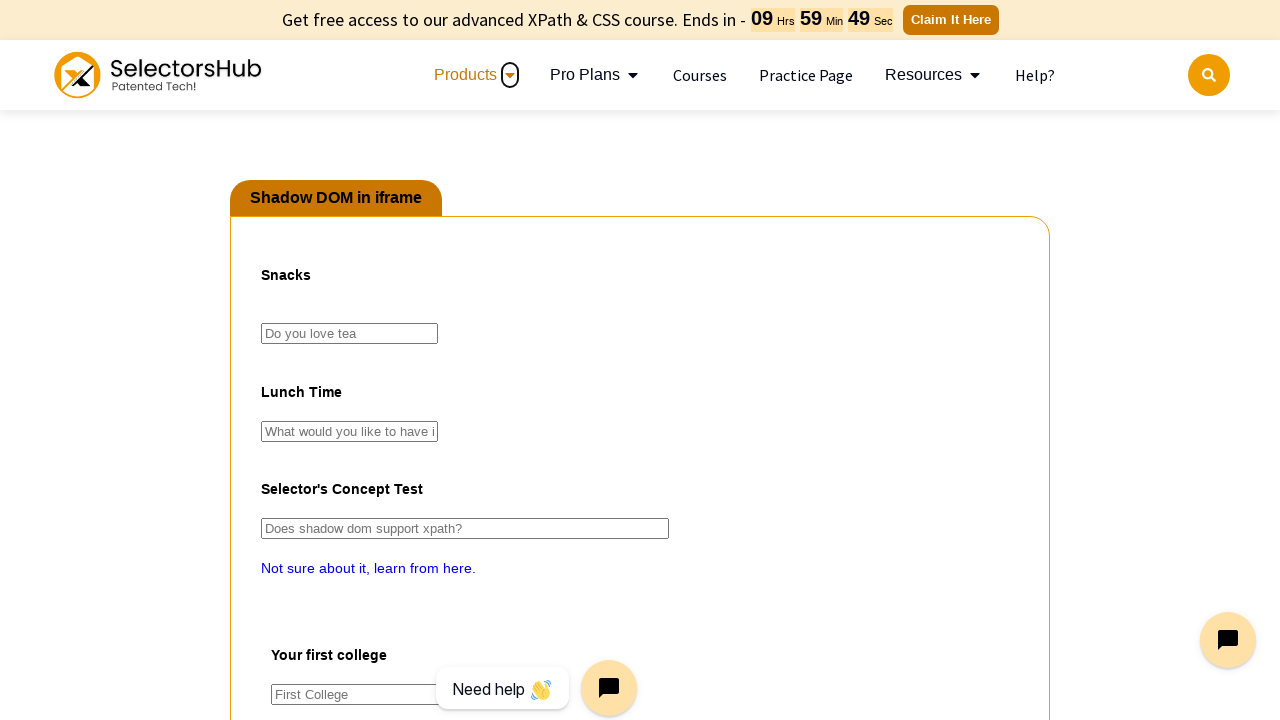

Switched to iframe named 'pact'
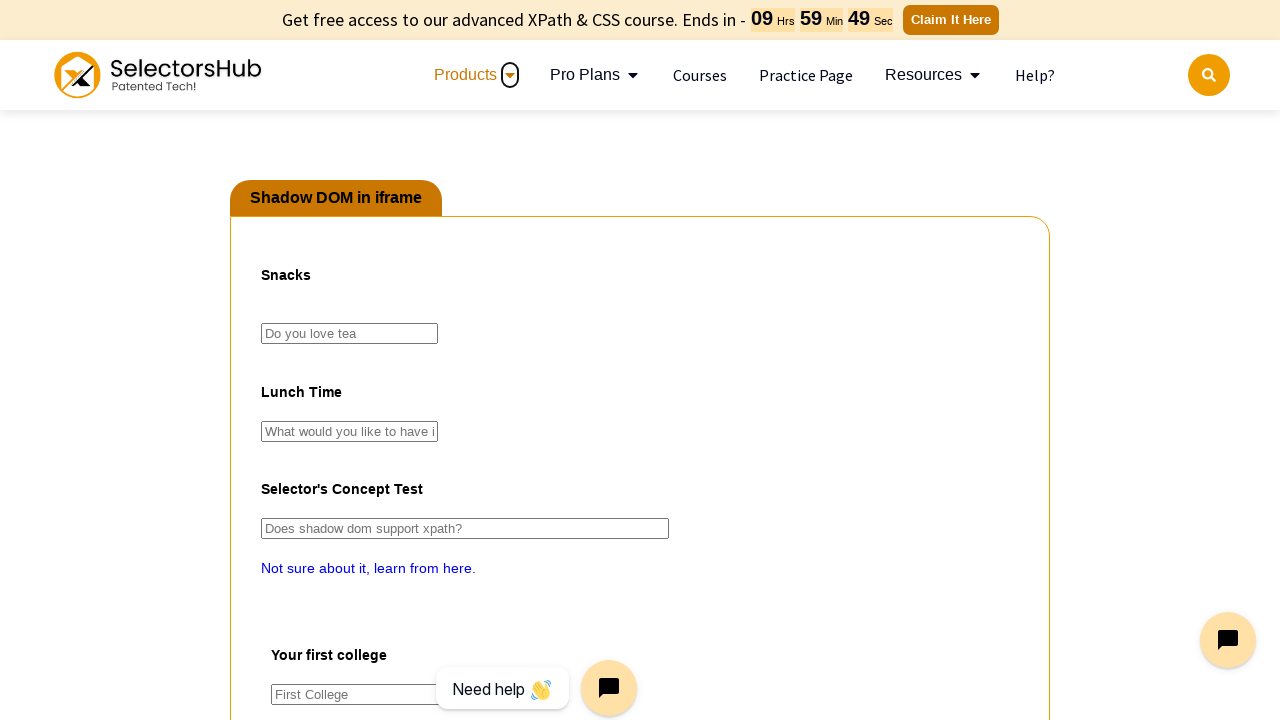

Filled shadow DOM text field with 'masala tea' using JavaScript evaluation
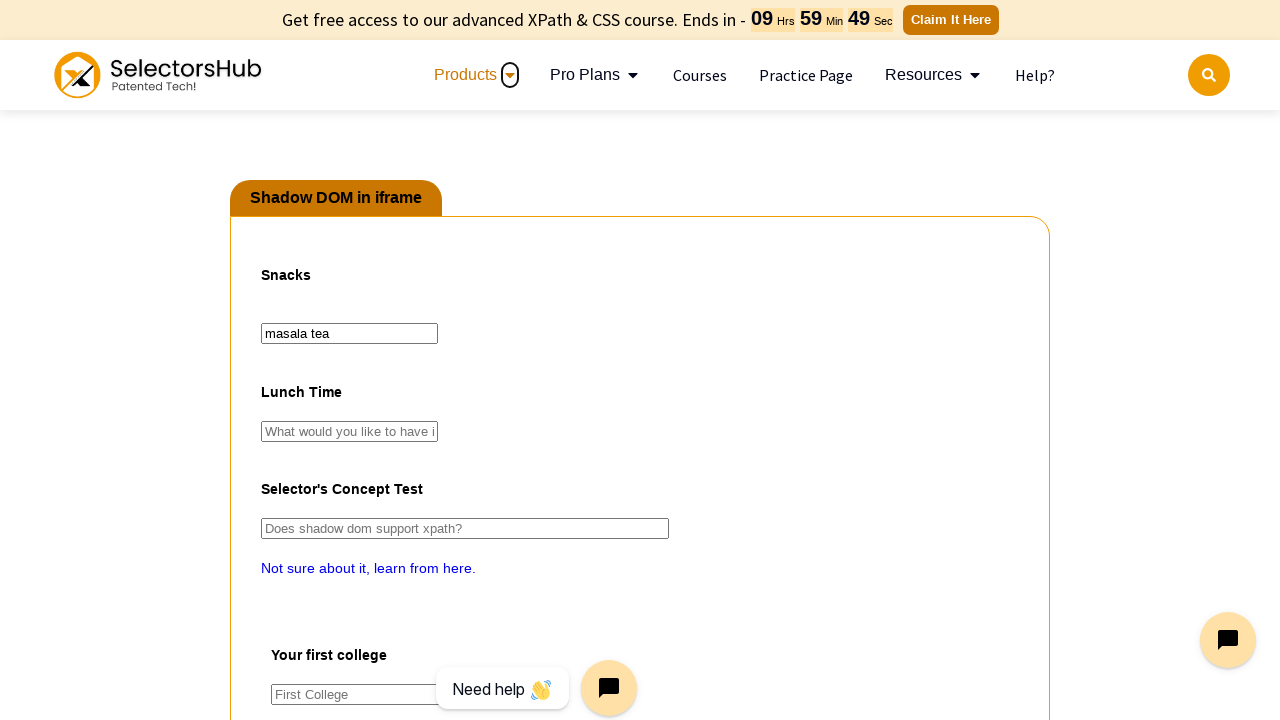

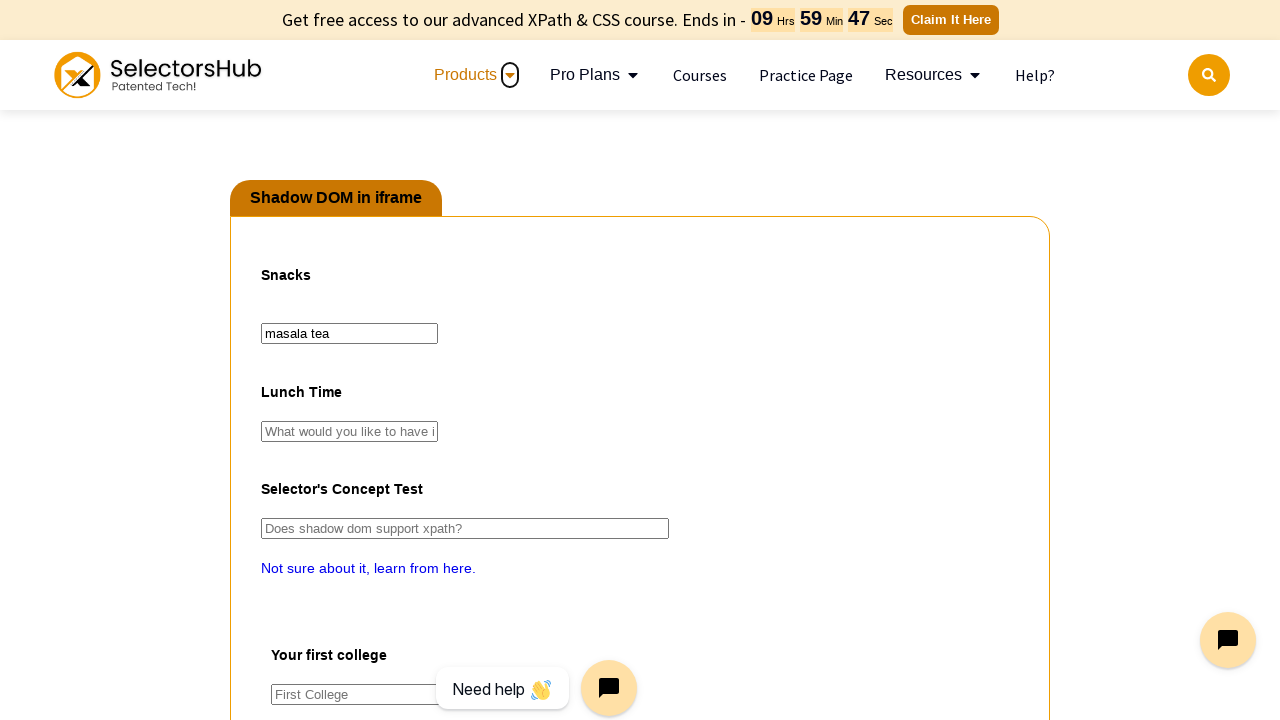